Navigates to the omayo blogspot test page, scrolls down the page, and locates a Login text element

Starting URL: https://omayo.blogspot.com/

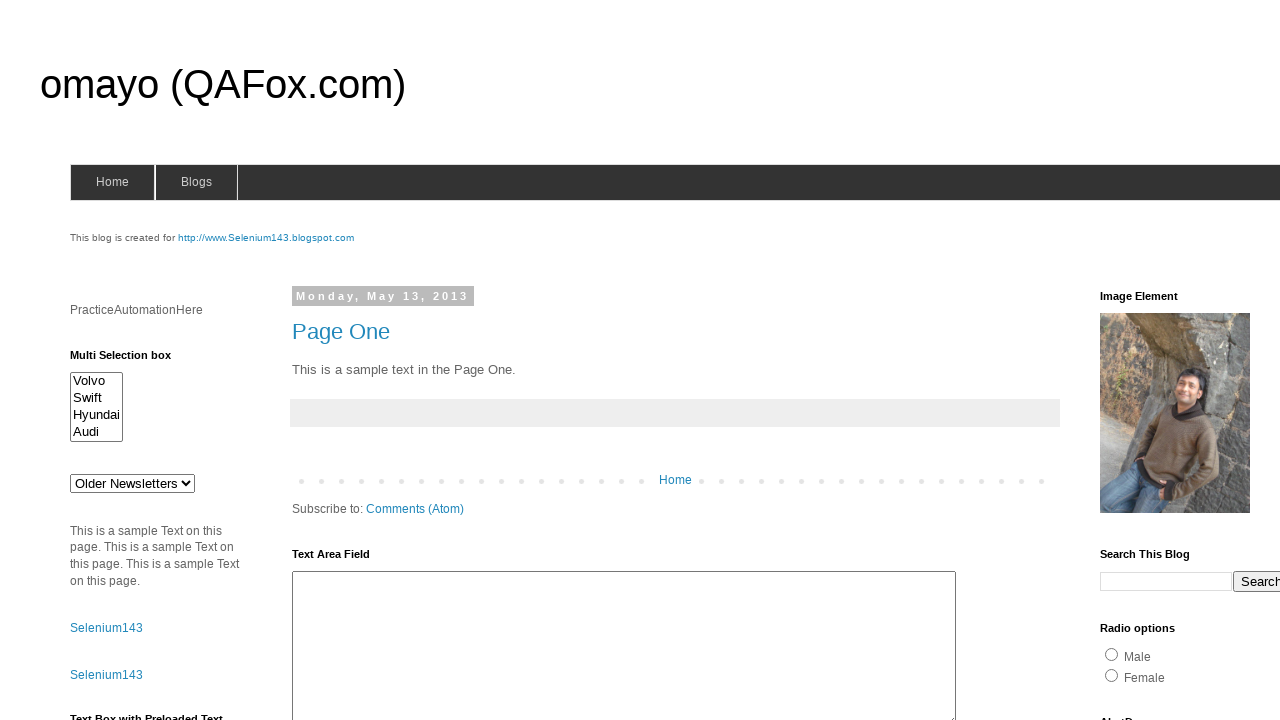

Navigated to omayo blogspot test page
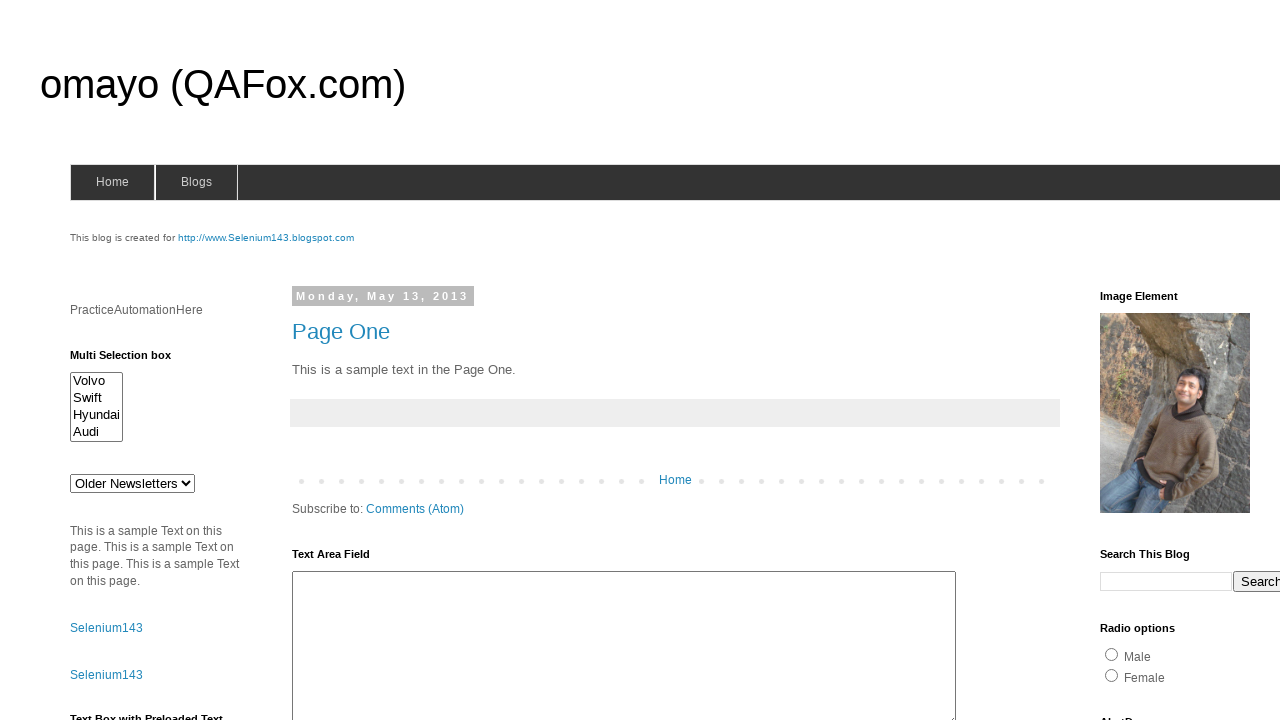

Scrolled down the page by 700 pixels
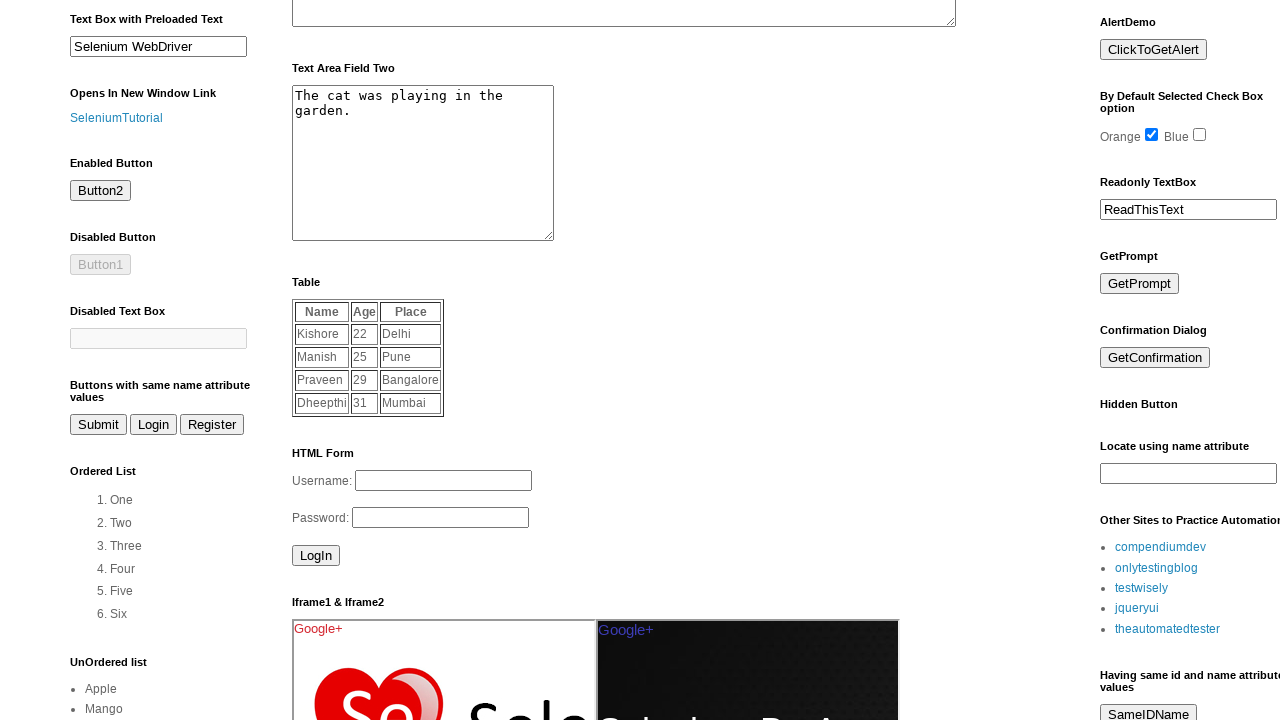

Located Login text element and verified it is visible
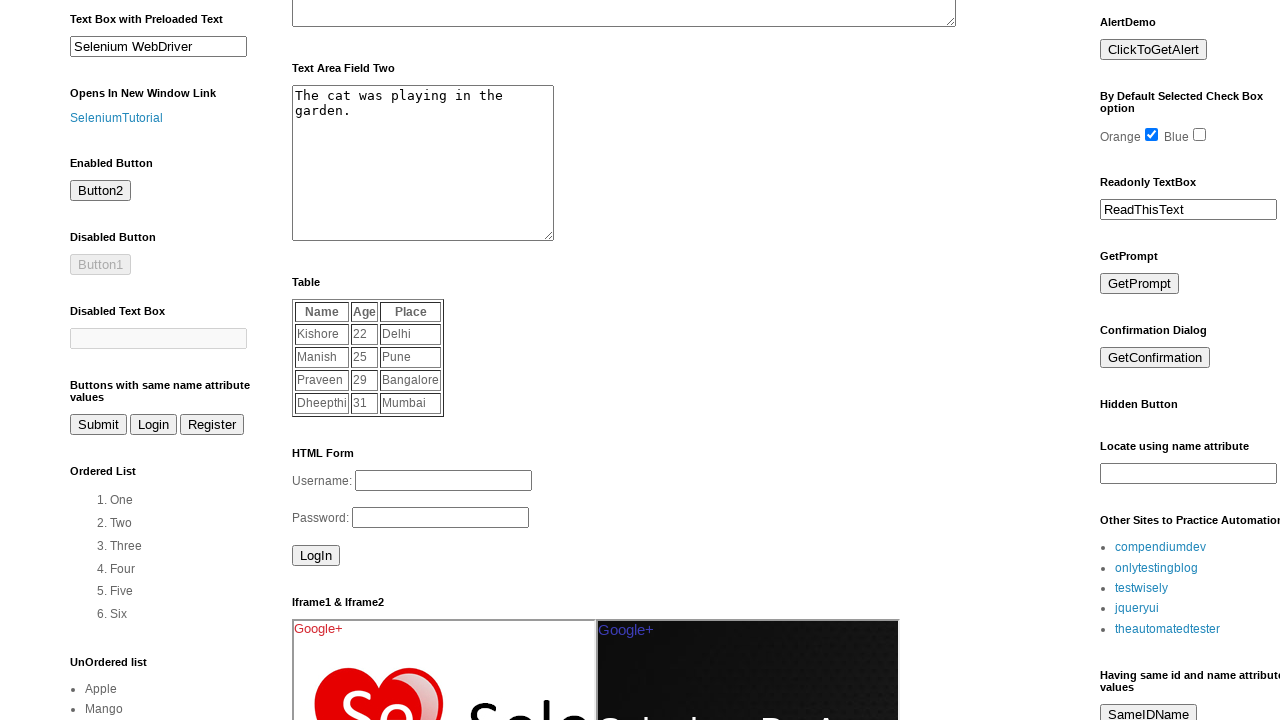

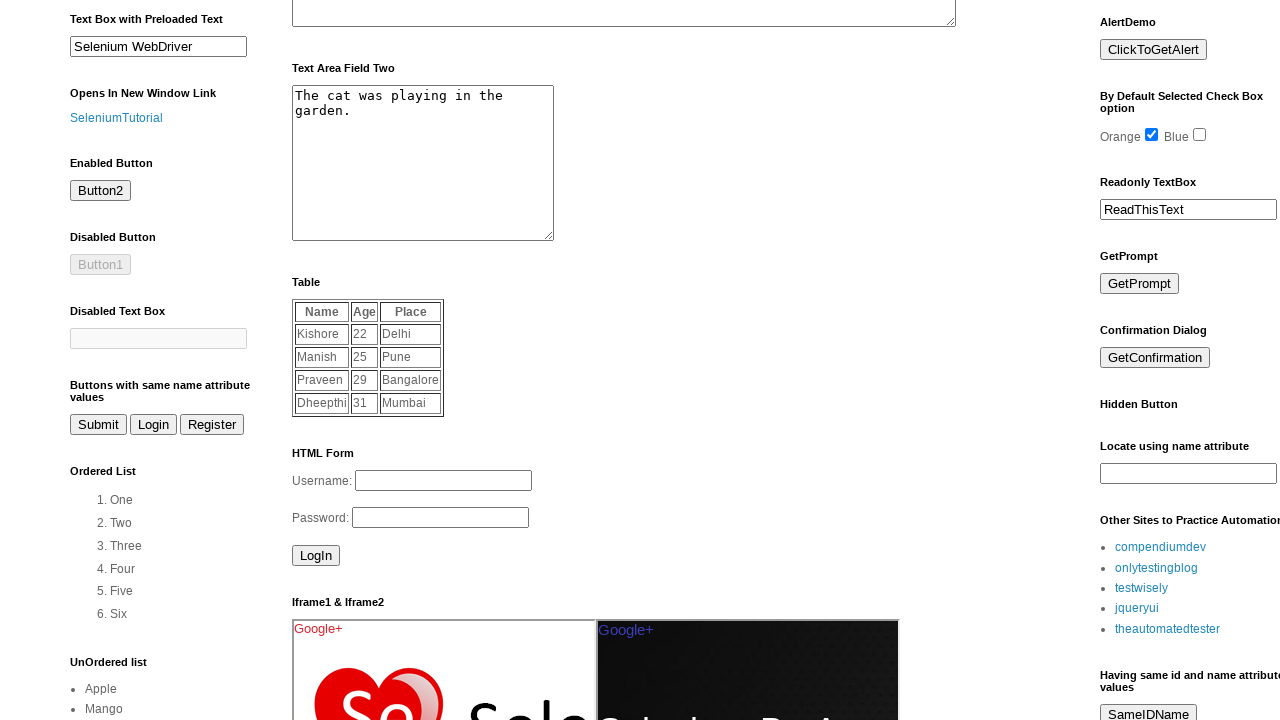